Tests sorting the Due column in ascending order by clicking the column header and verifying the values are sorted correctly

Starting URL: http://the-internet.herokuapp.com/tables

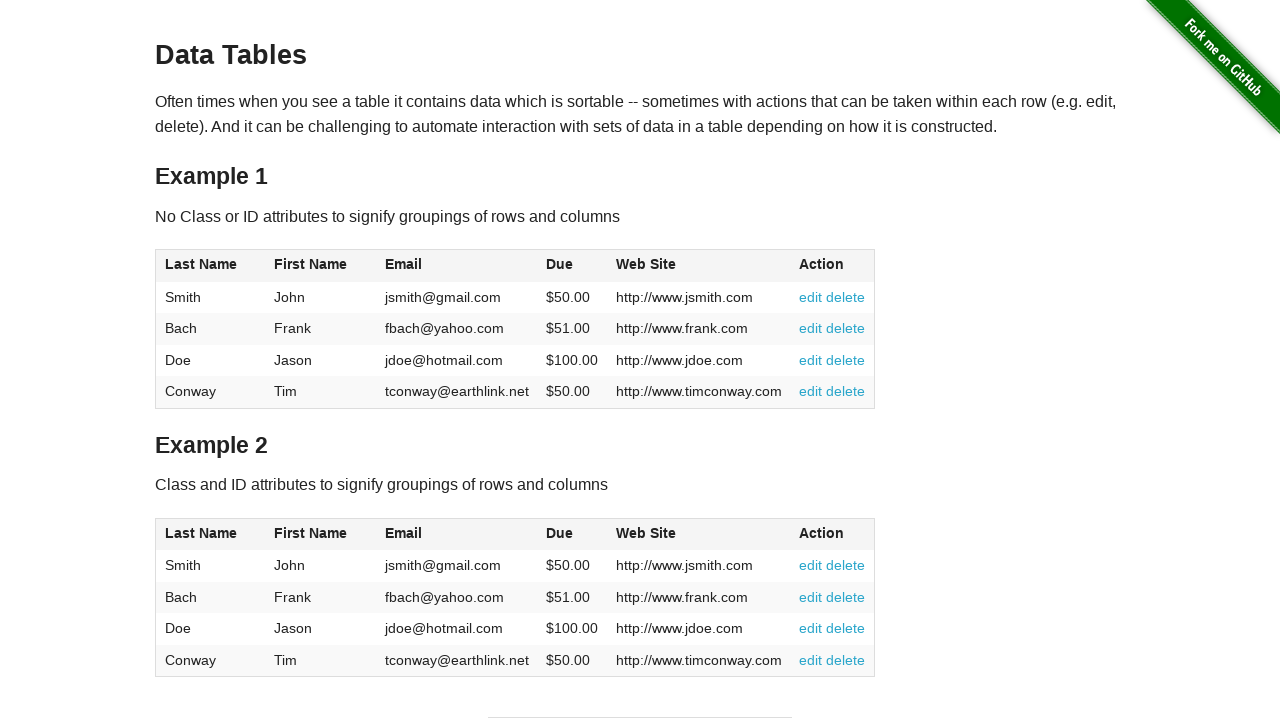

Clicked Due column header to sort in ascending order at (572, 266) on #table1 thead tr th:nth-of-type(4)
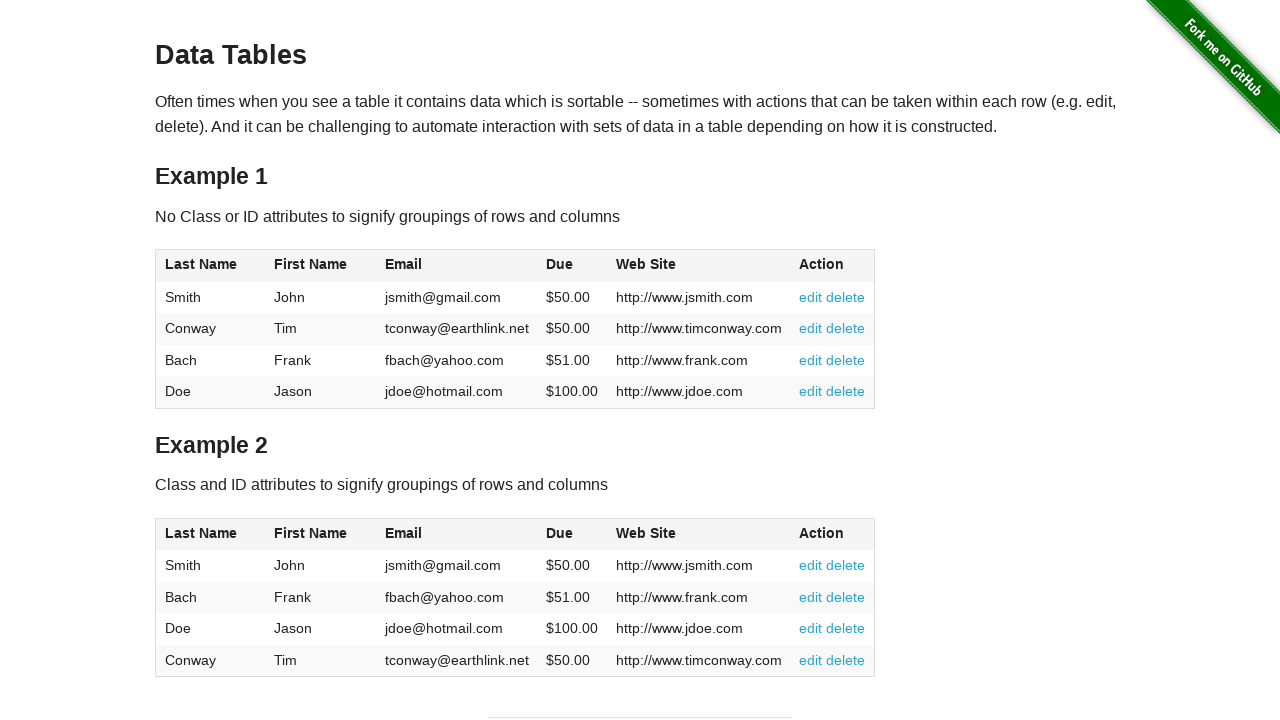

Verified Due column values are loaded and sorted in ascending order
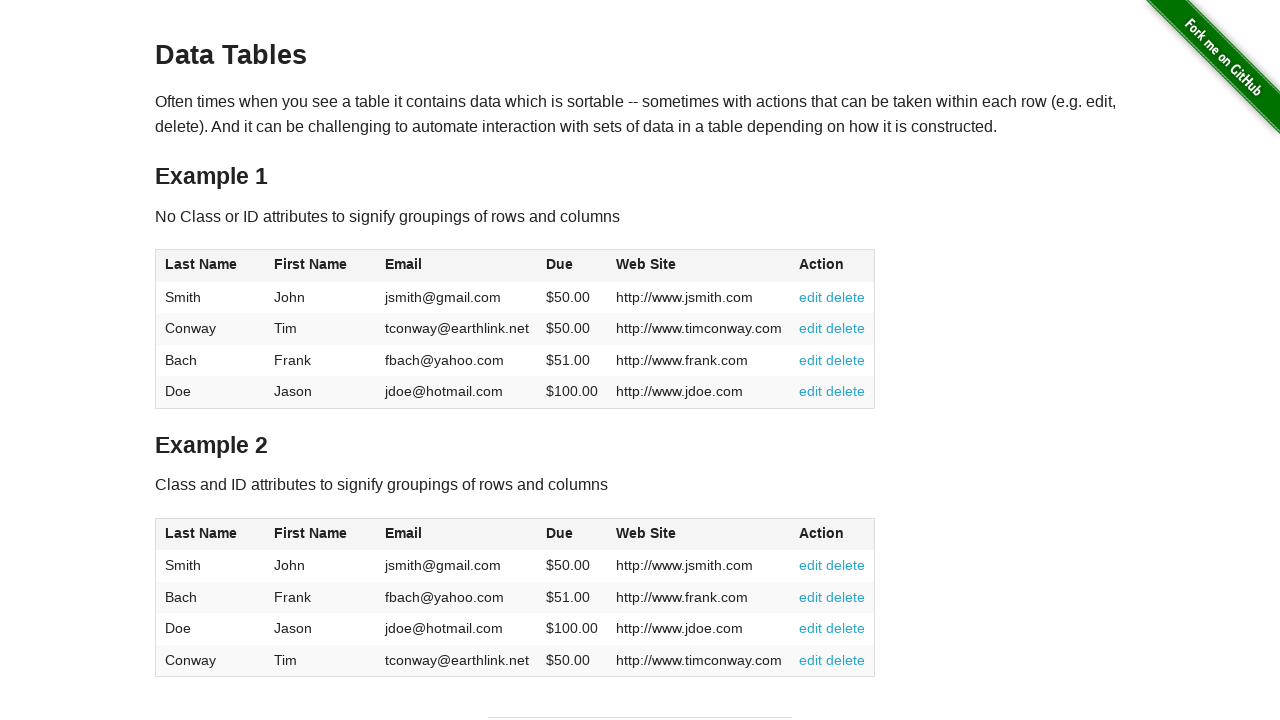

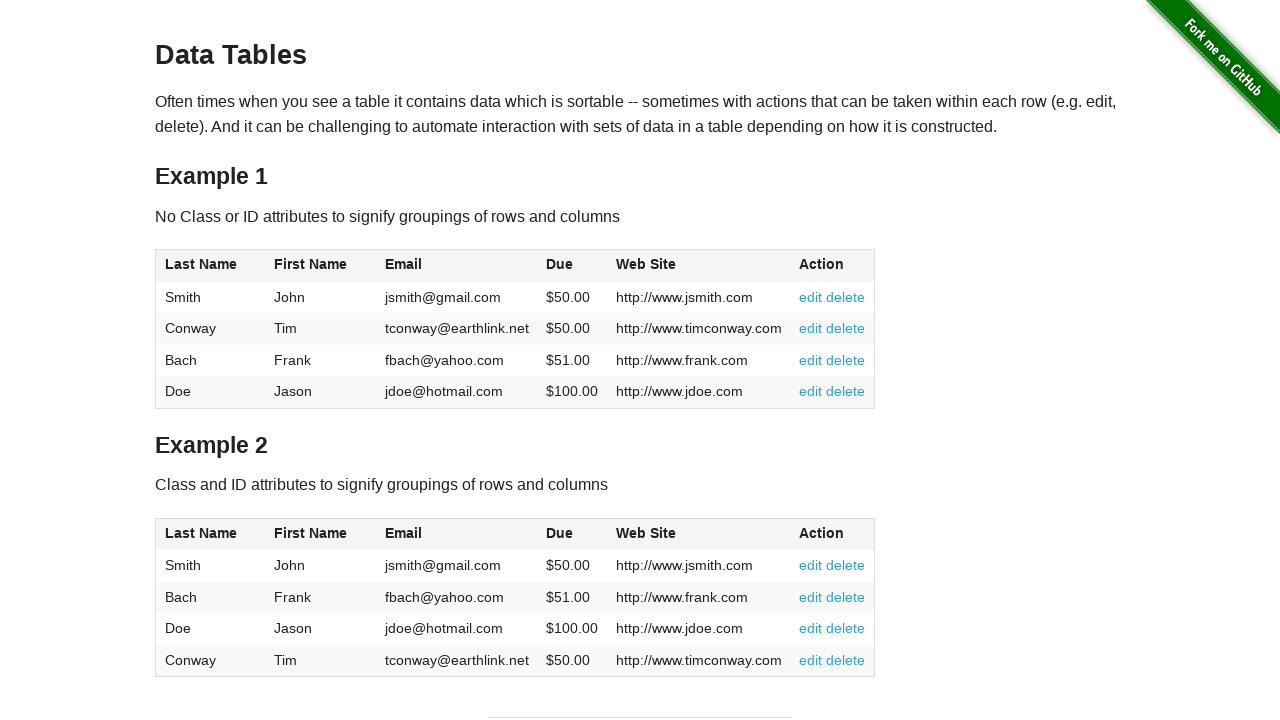